Tests handling of a confirmation alert with OK and Cancel options by dismissing it

Starting URL: https://demo.automationtesting.in/Alerts.html

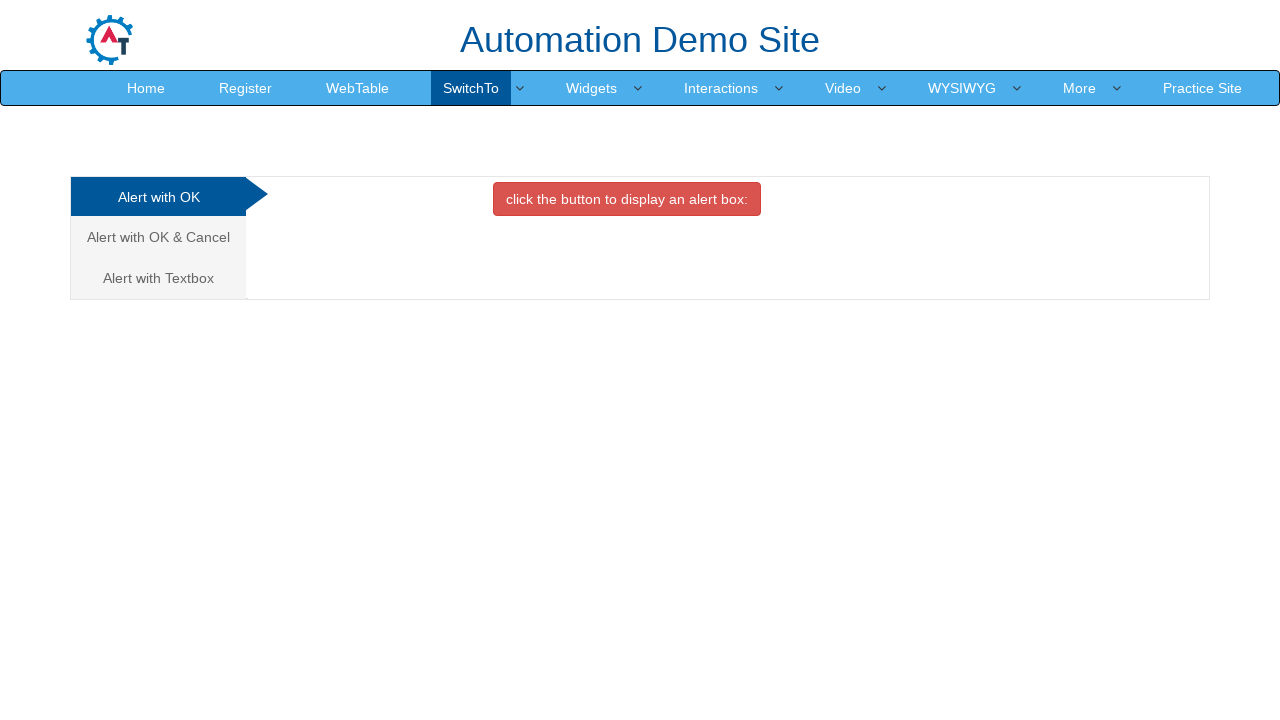

Clicked on 'Alert with OK & Cancel' tab at (158, 237) on xpath=//a[contains(text(),'Alert with OK & Cancel')]
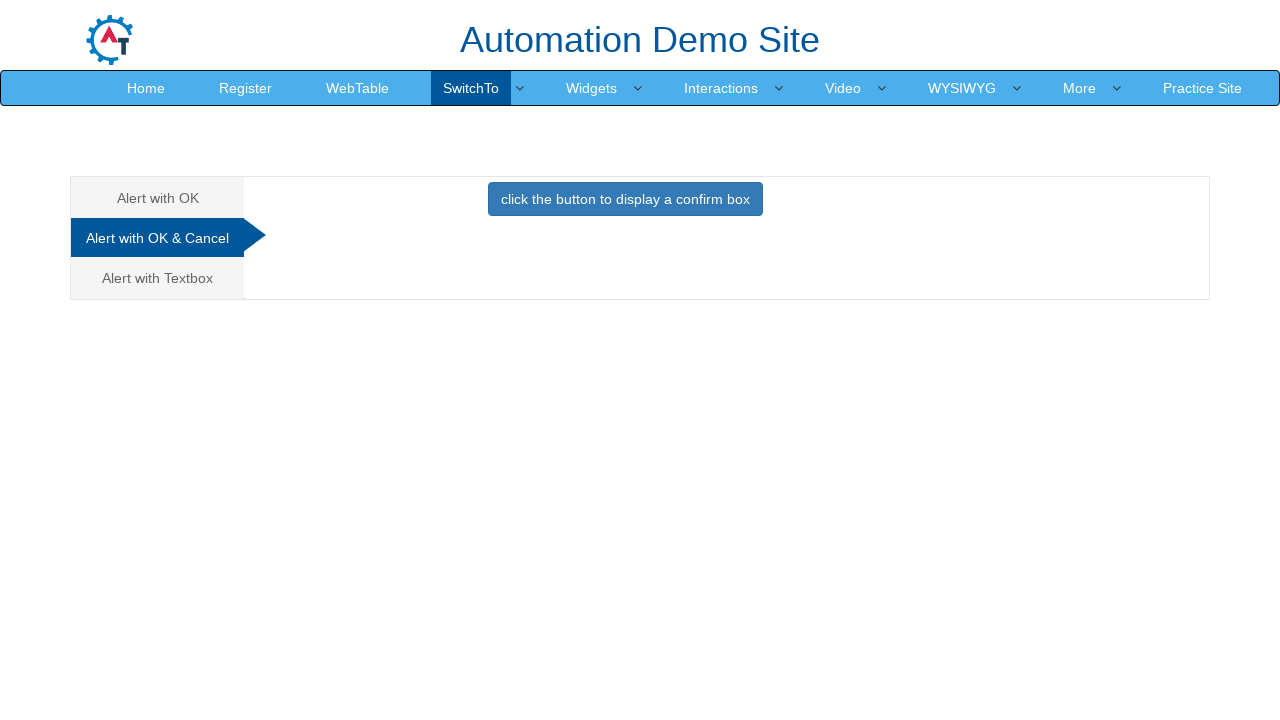

Set up dialog handler to dismiss alerts
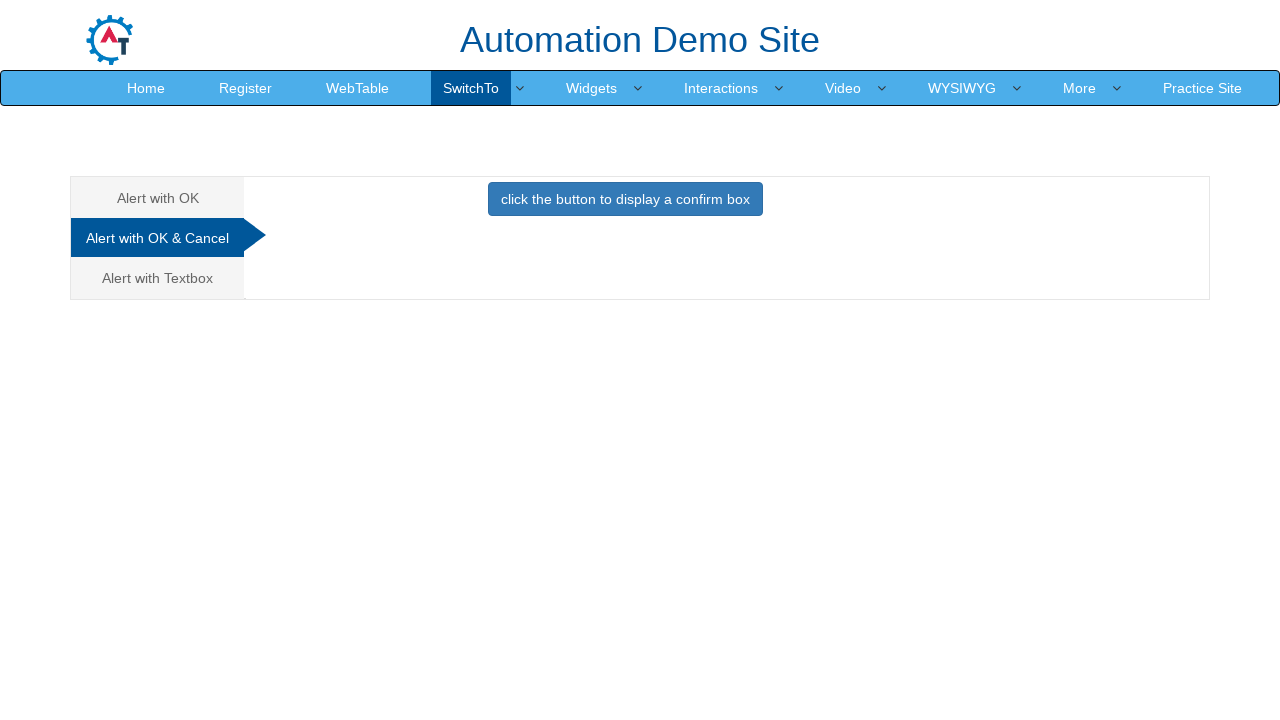

Clicked button to trigger confirmation alert at (625, 199) on xpath=//button[@class='btn btn-primary']
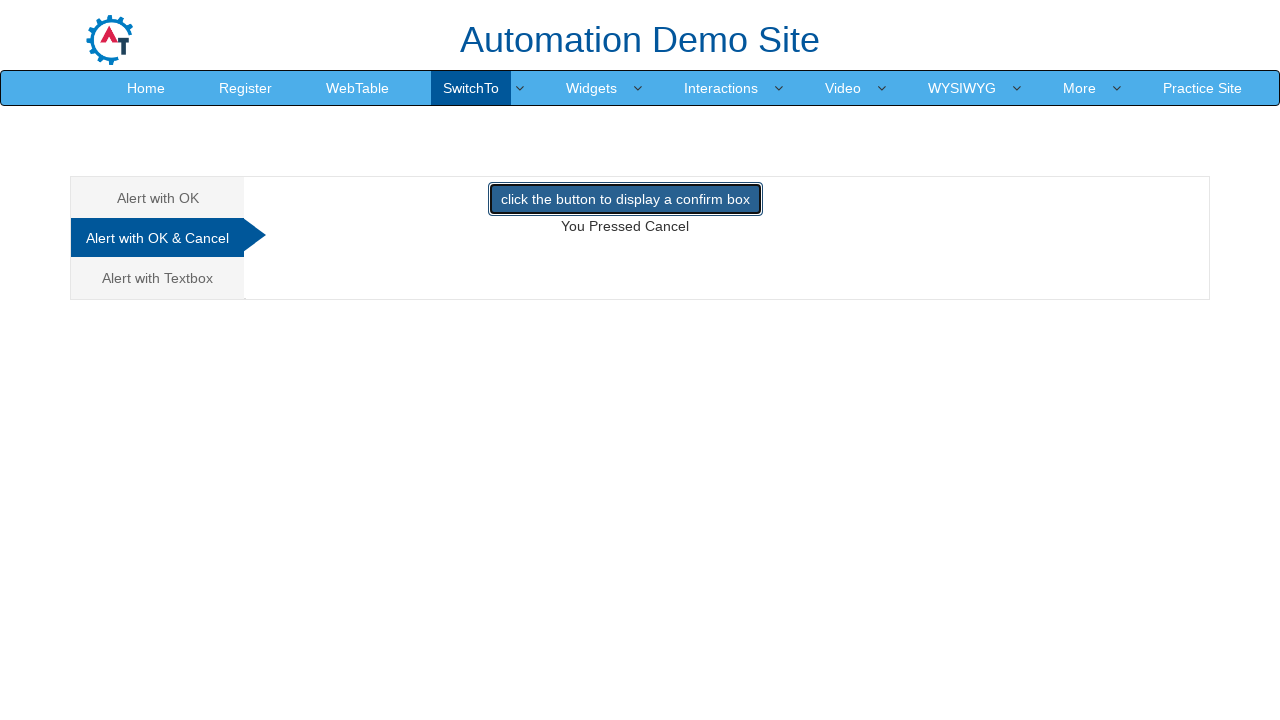

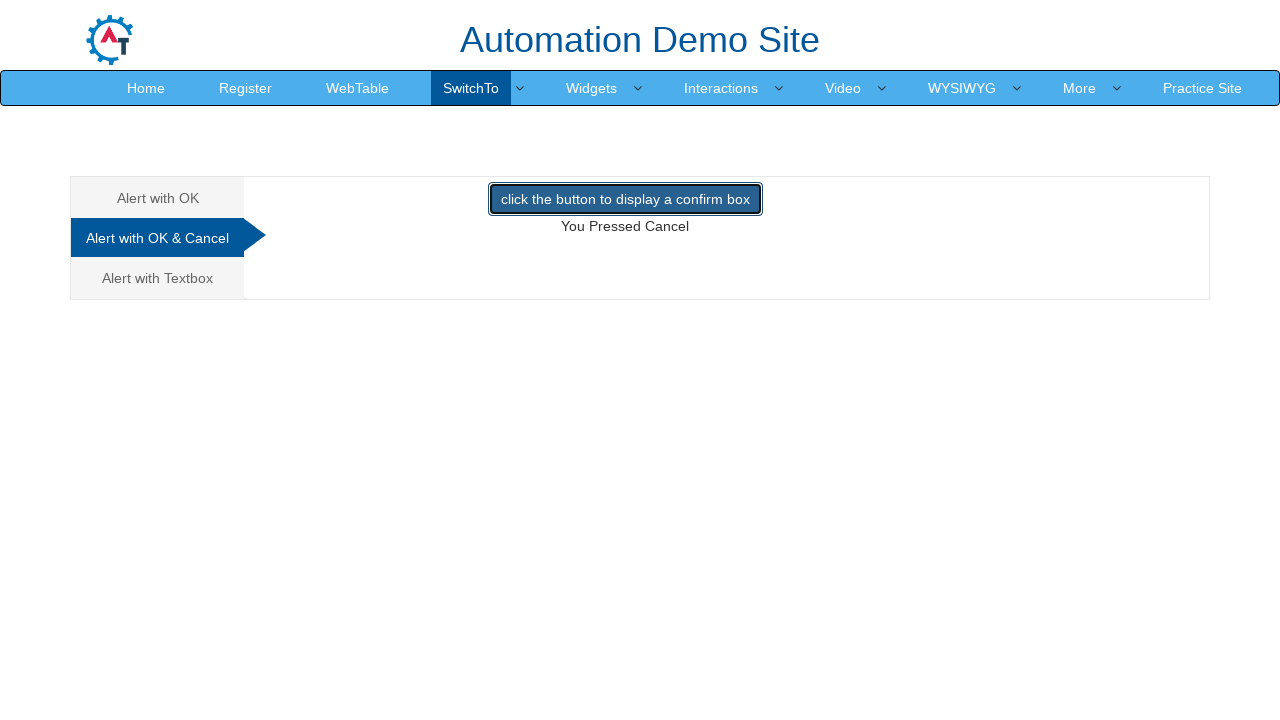